Navigates to DuckDuckGo search engine homepage and waits for the page to load.

Starting URL: https://duckduckgo.com

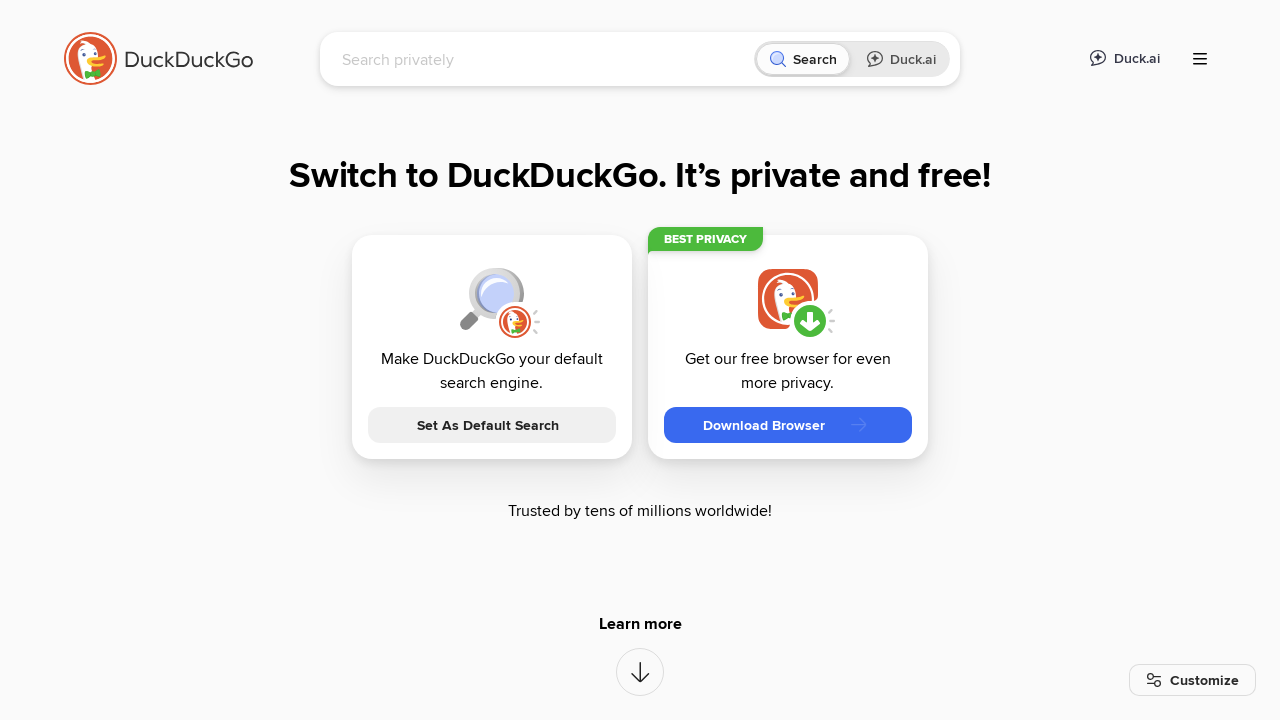

Navigated to DuckDuckGo homepage
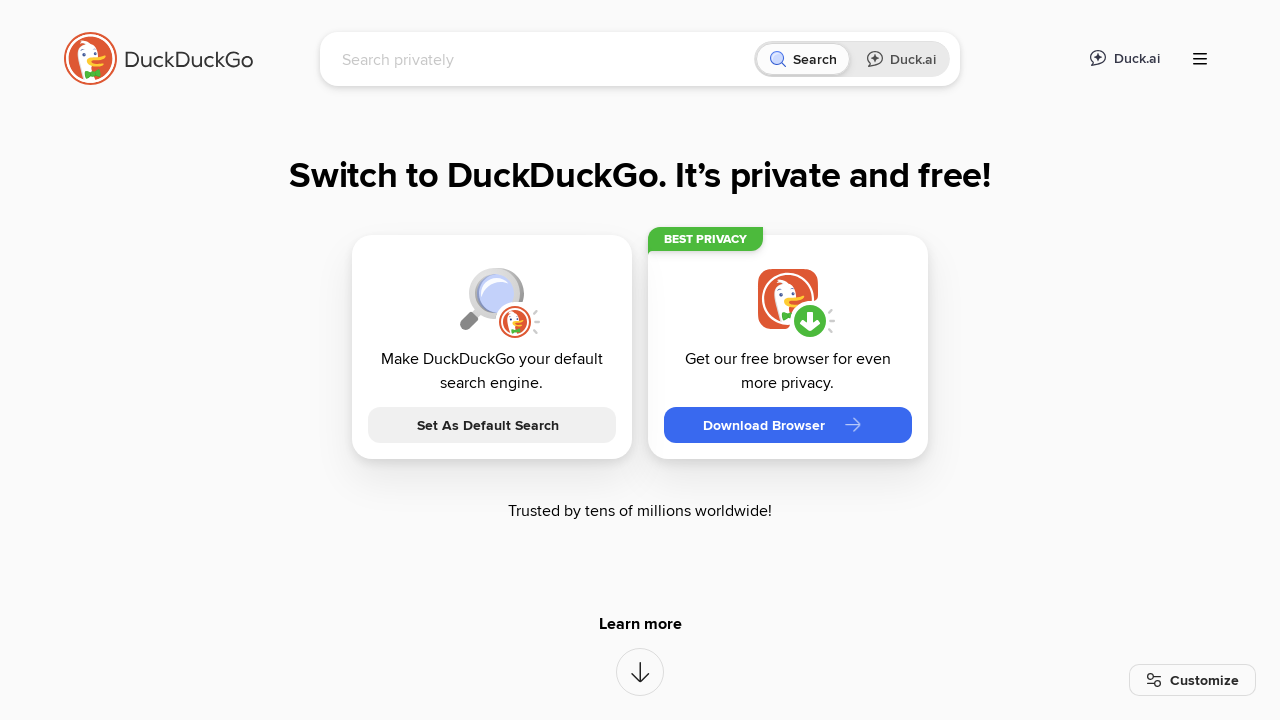

Search input field loaded and ready
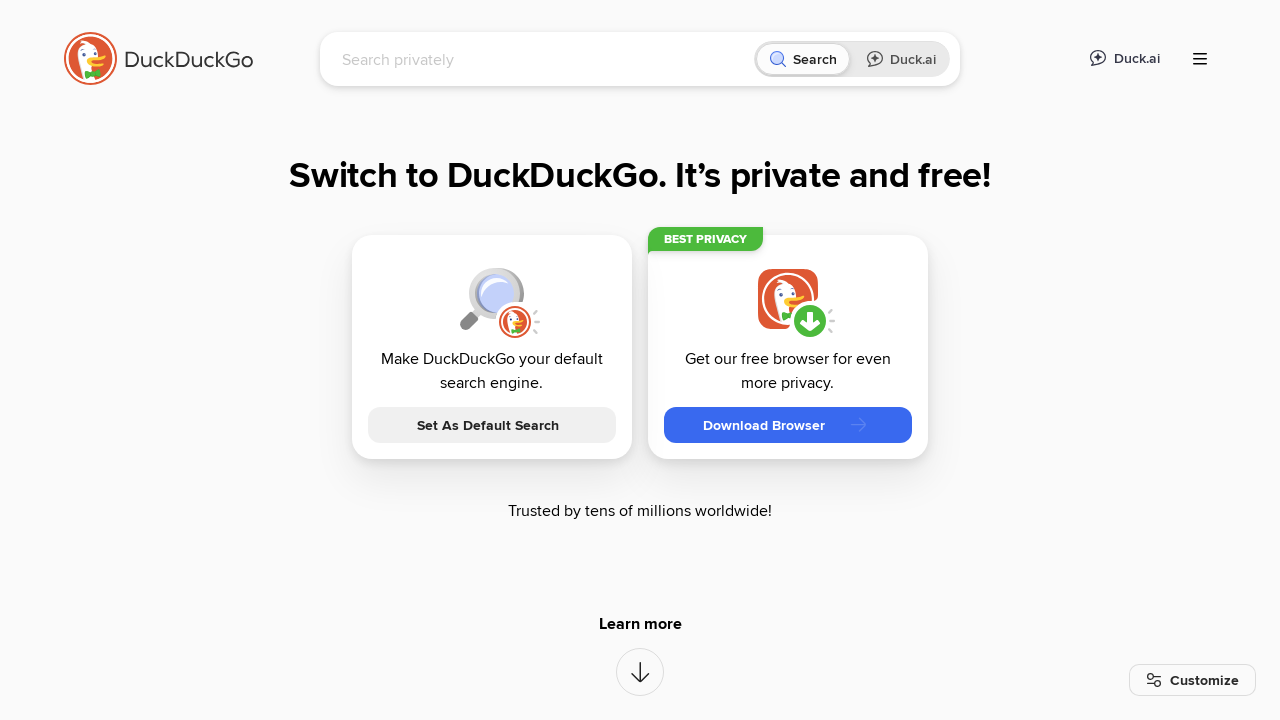

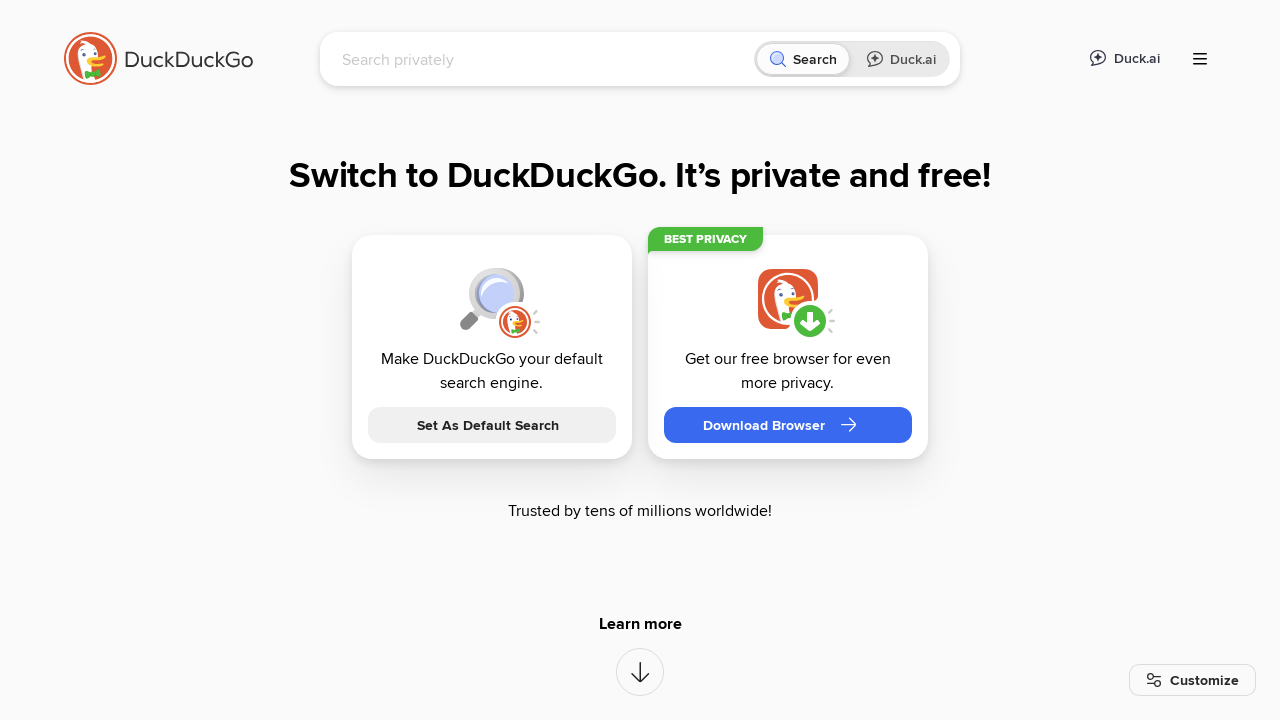